Tests the Add/Remove Elements page by clicking the "Add/Remove Elements" link, then clicking the add element button multiple times to add 10 elements to the page.

Starting URL: https://the-internet.herokuapp.com/

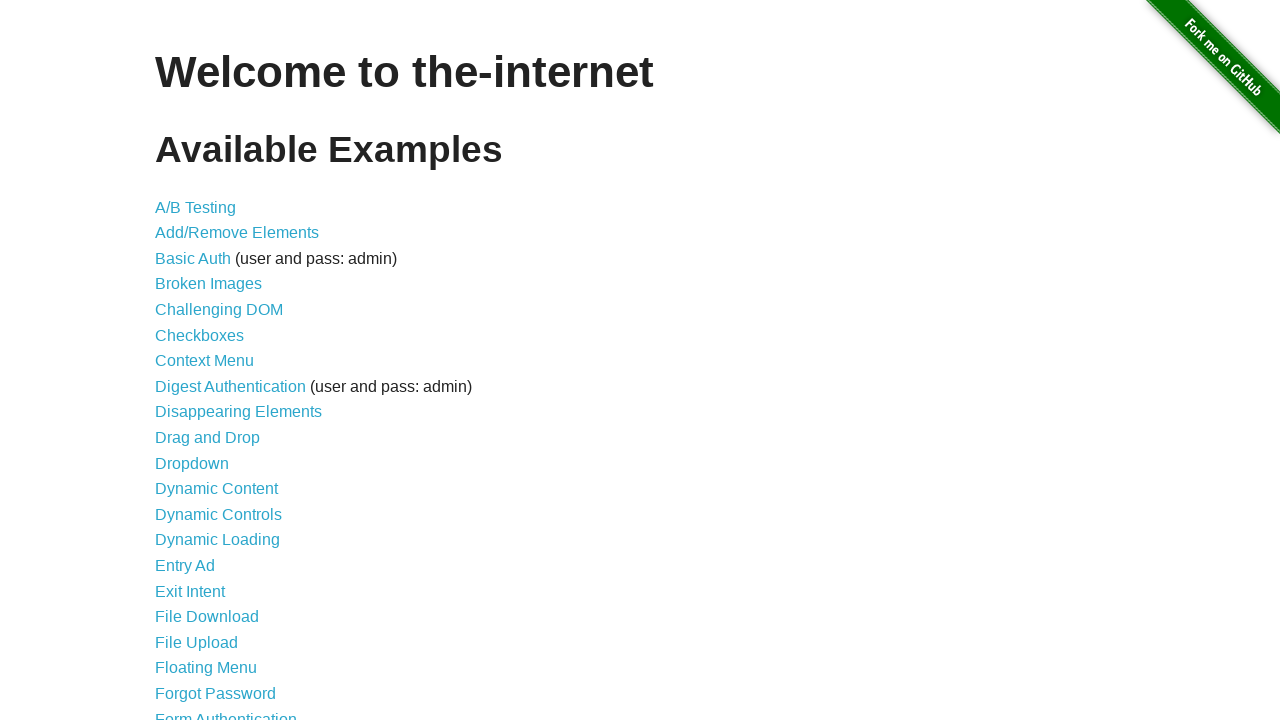

Navigated to The Internet starting URL
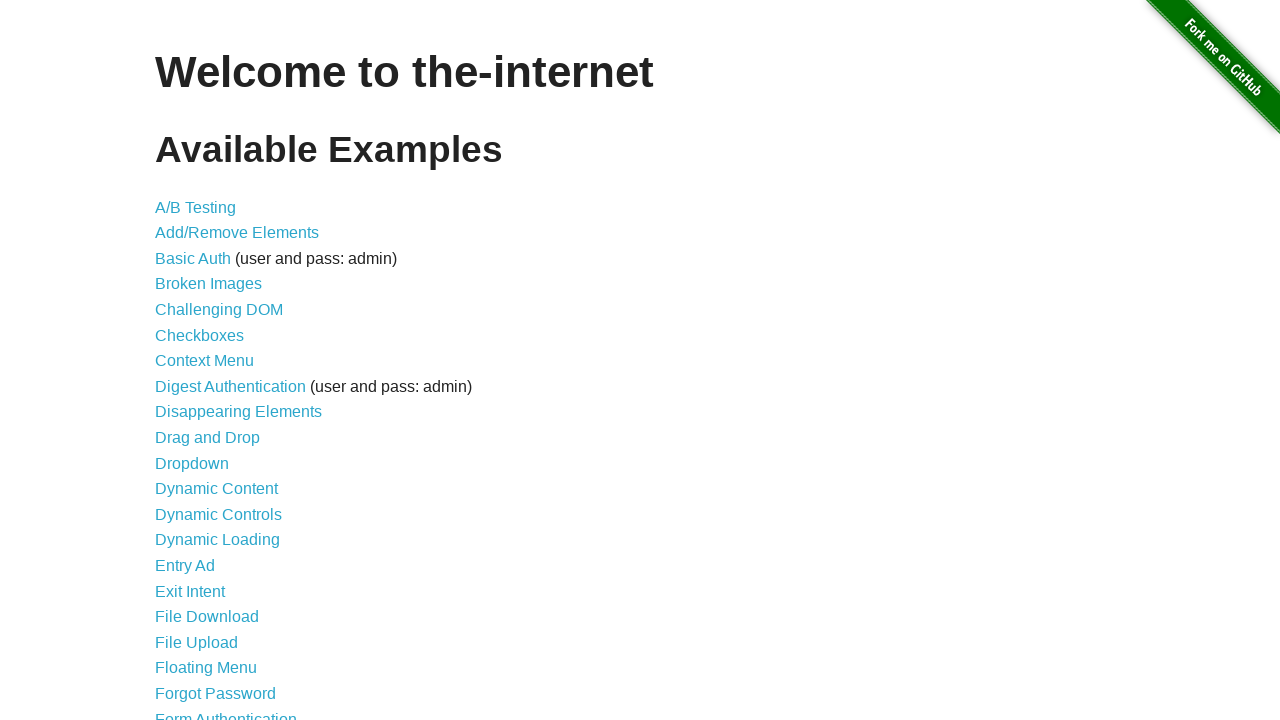

Clicked on 'Add/Remove Elements' link at (237, 233) on text=Add/Remove Elements
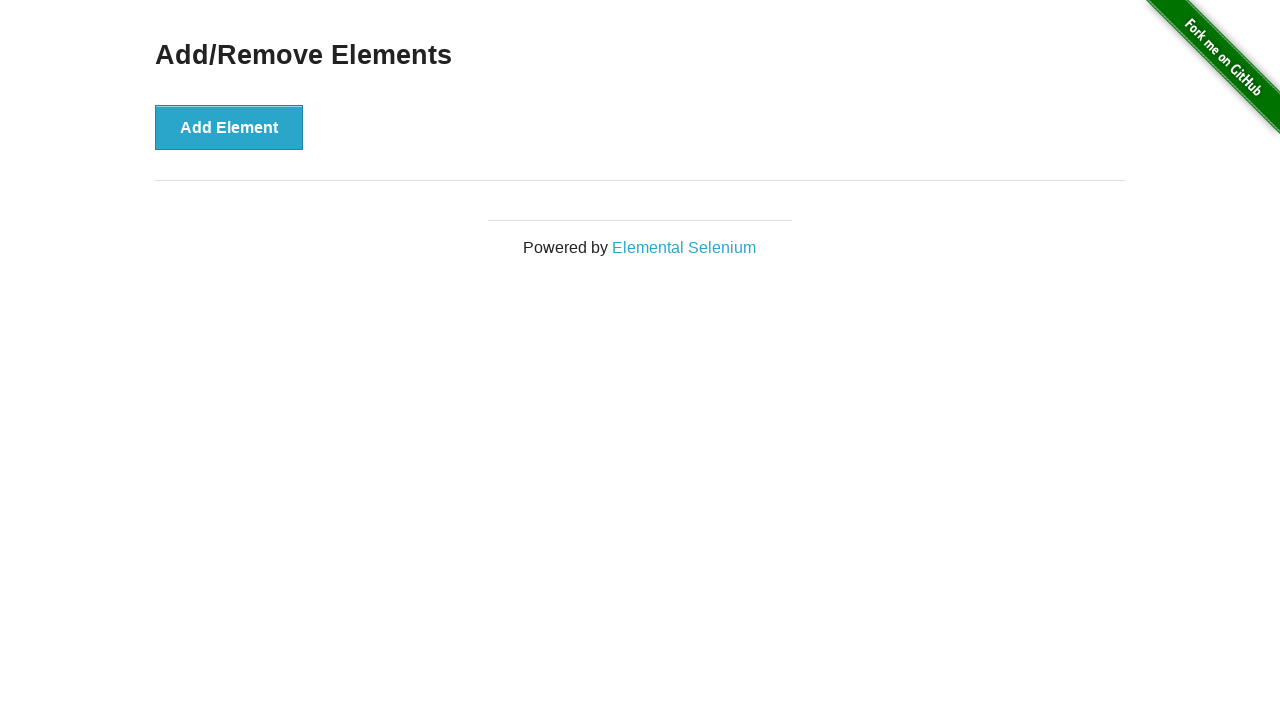

Add Element button loaded on page
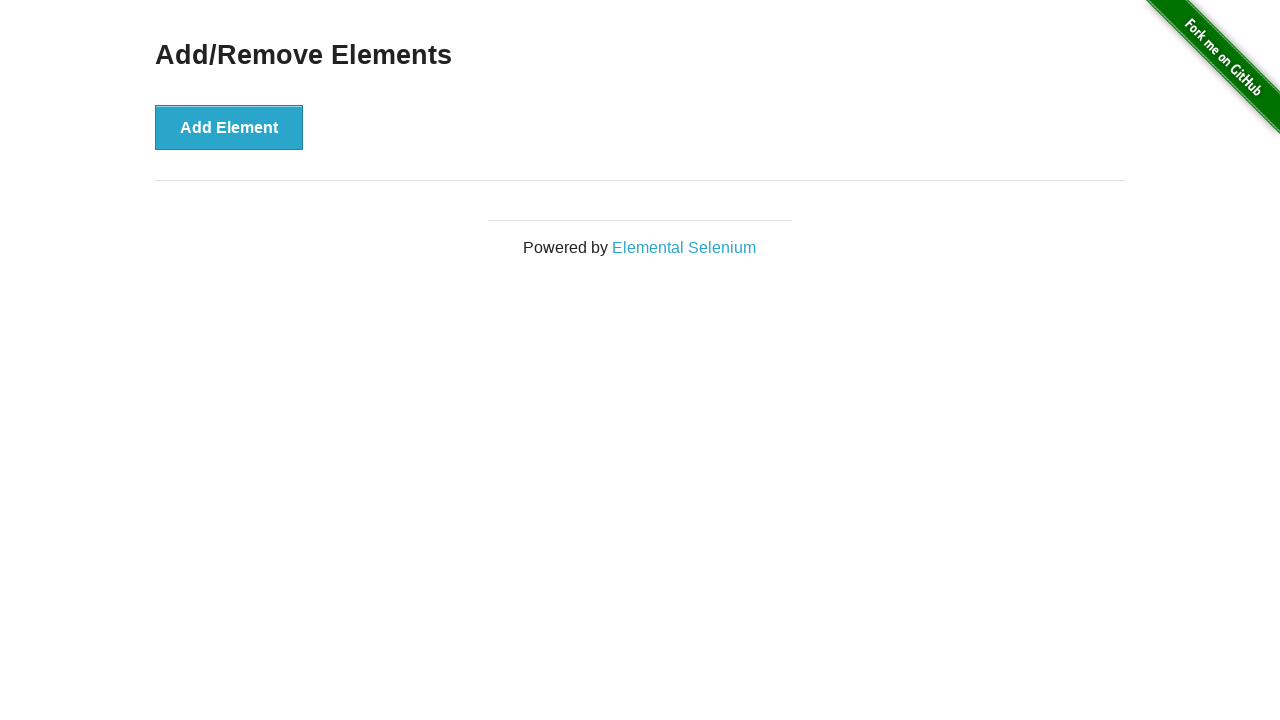

Clicked Add Element button (click 1 of 10) at (229, 127) on button[onclick='addElement()']
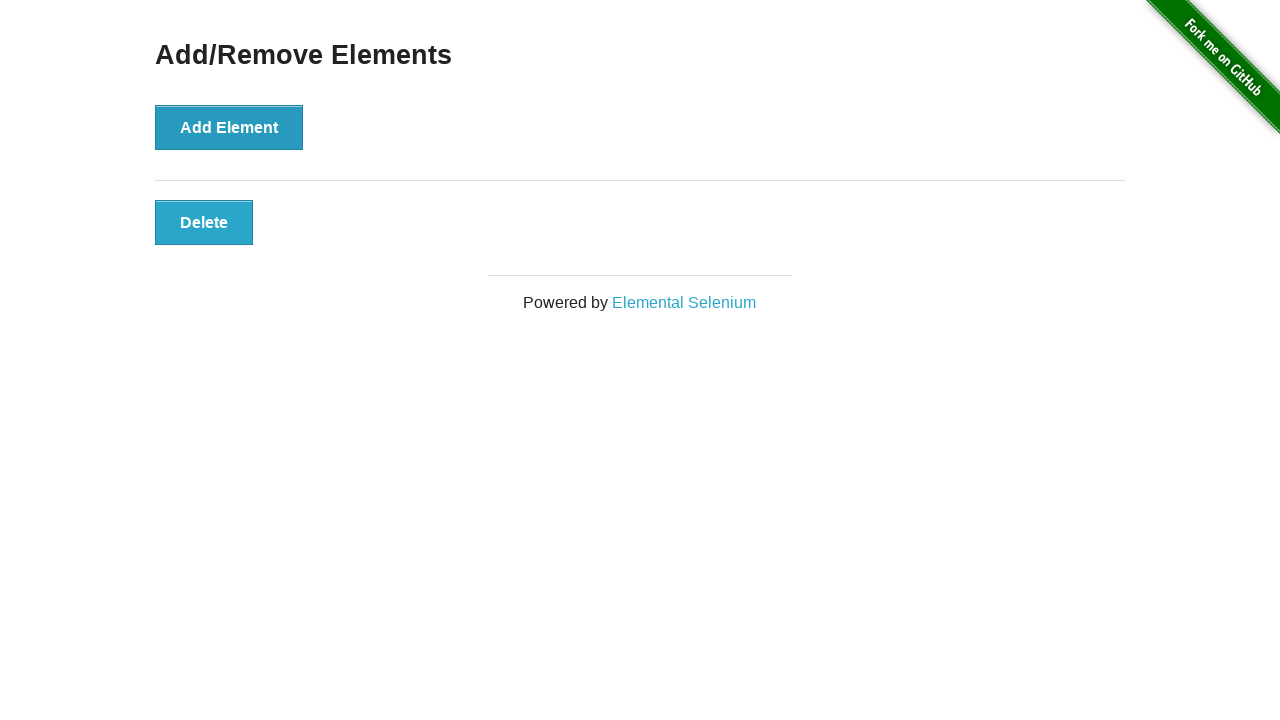

Clicked Add Element button (click 2 of 10) at (229, 127) on button[onclick='addElement()']
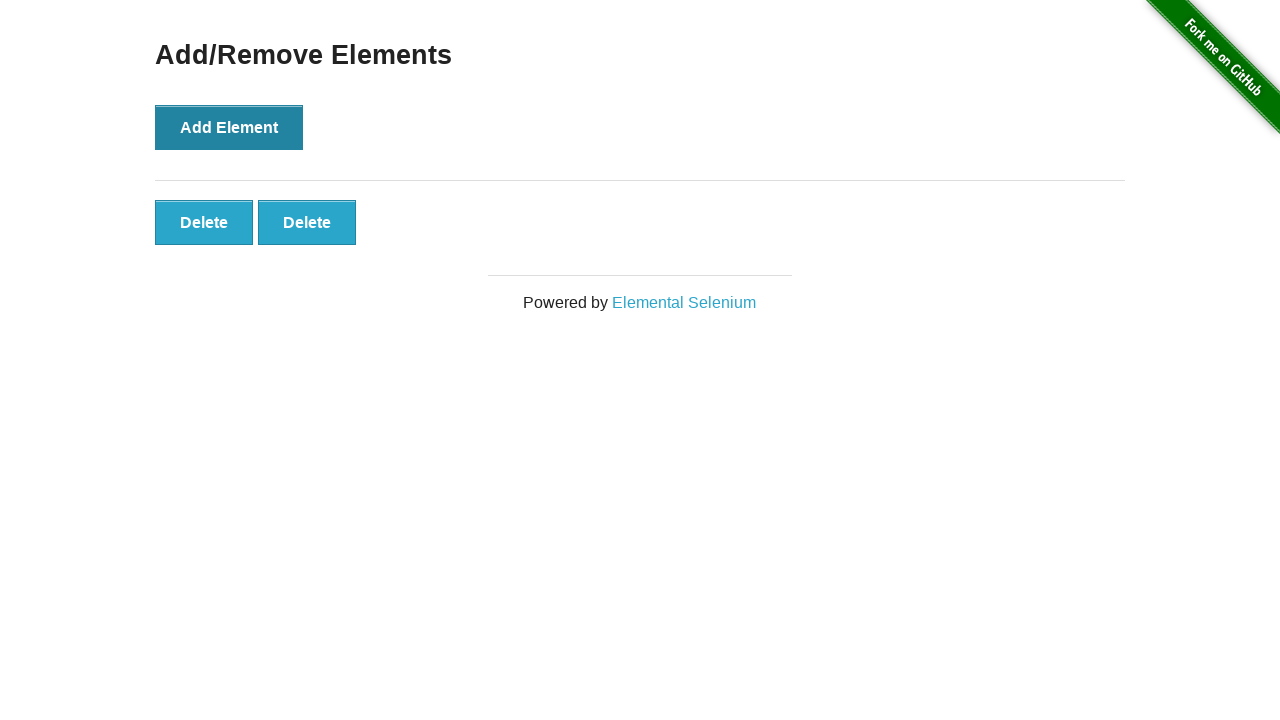

Clicked Add Element button (click 3 of 10) at (229, 127) on button[onclick='addElement()']
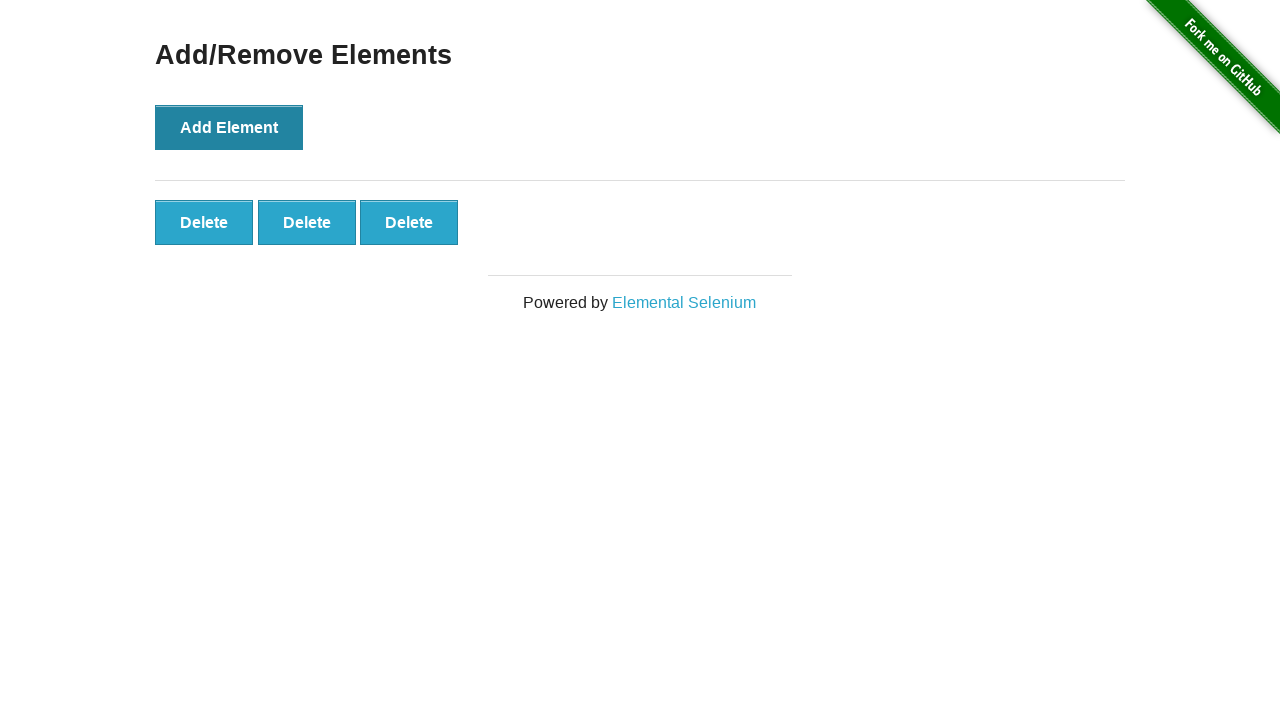

Clicked Add Element button (click 4 of 10) at (229, 127) on button[onclick='addElement()']
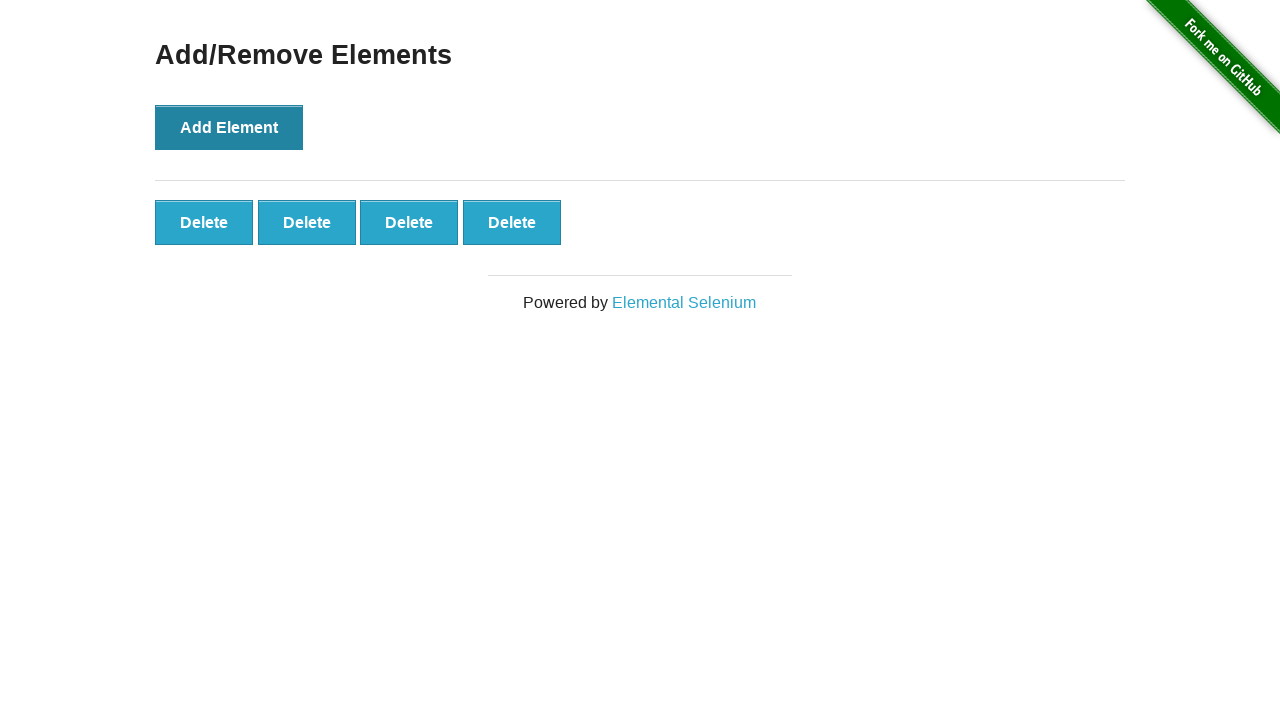

Clicked Add Element button (click 5 of 10) at (229, 127) on button[onclick='addElement()']
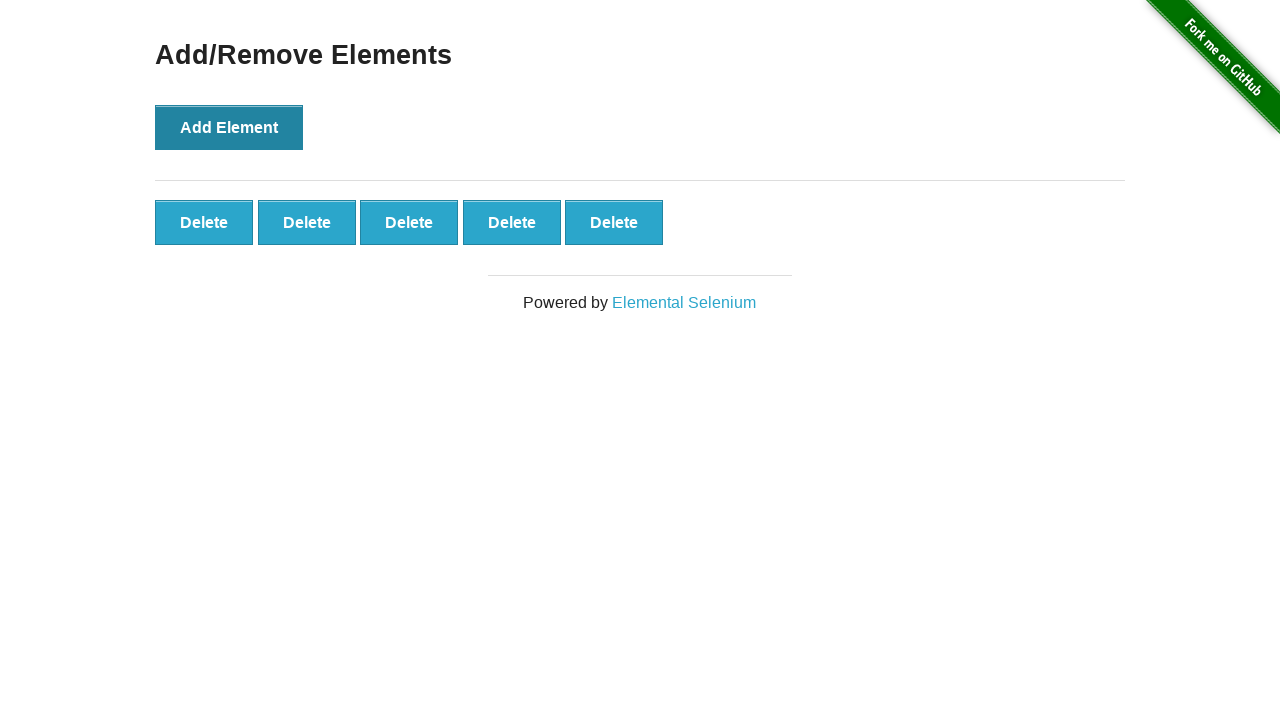

Clicked Add Element button (click 6 of 10) at (229, 127) on button[onclick='addElement()']
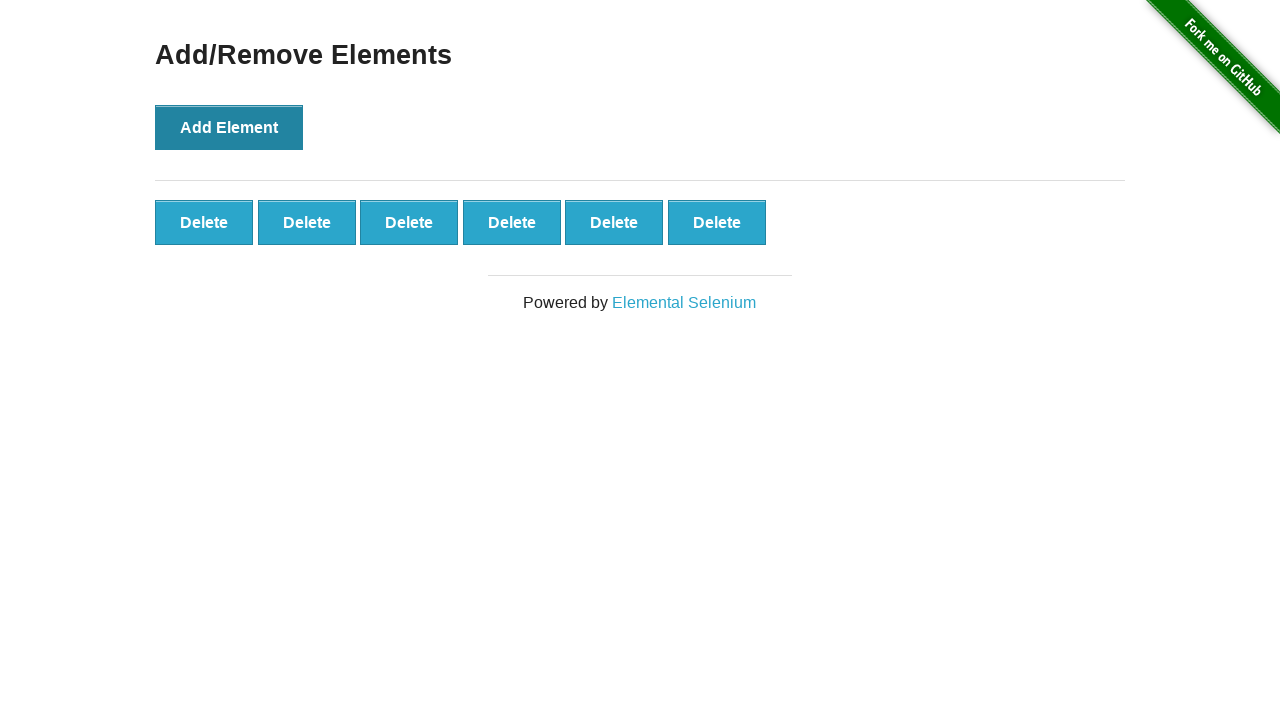

Clicked Add Element button (click 7 of 10) at (229, 127) on button[onclick='addElement()']
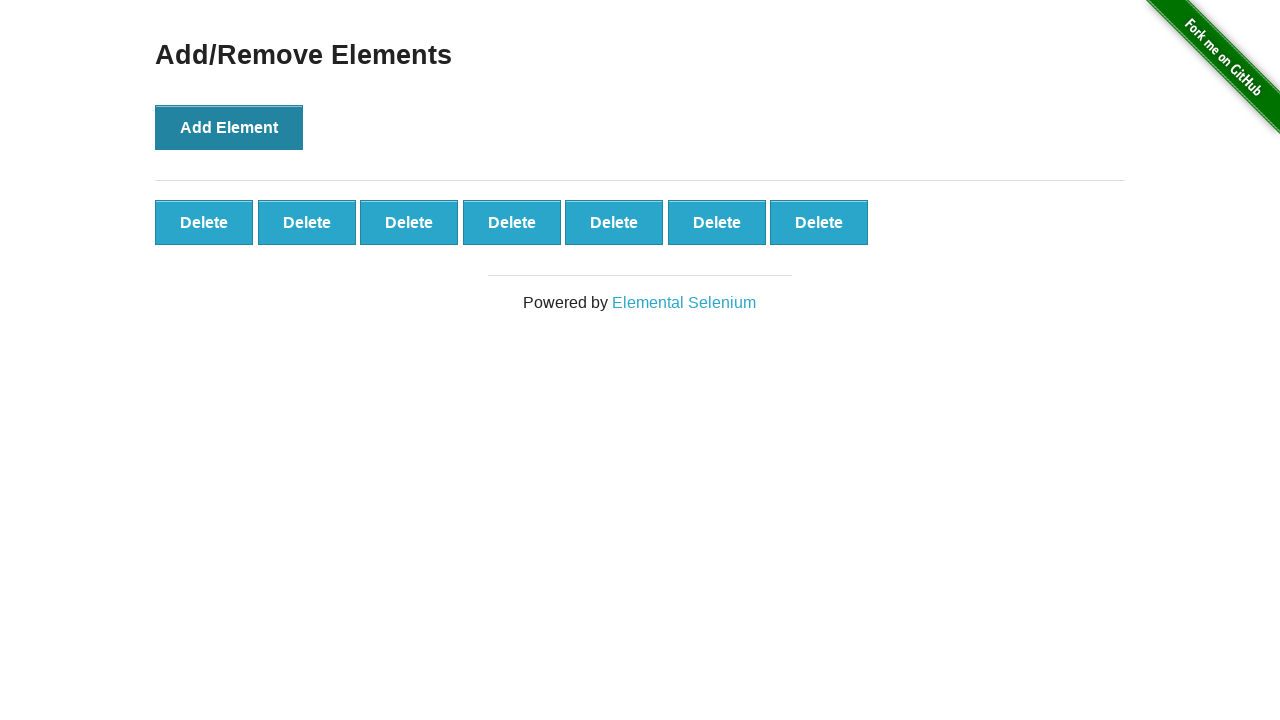

Clicked Add Element button (click 8 of 10) at (229, 127) on button[onclick='addElement()']
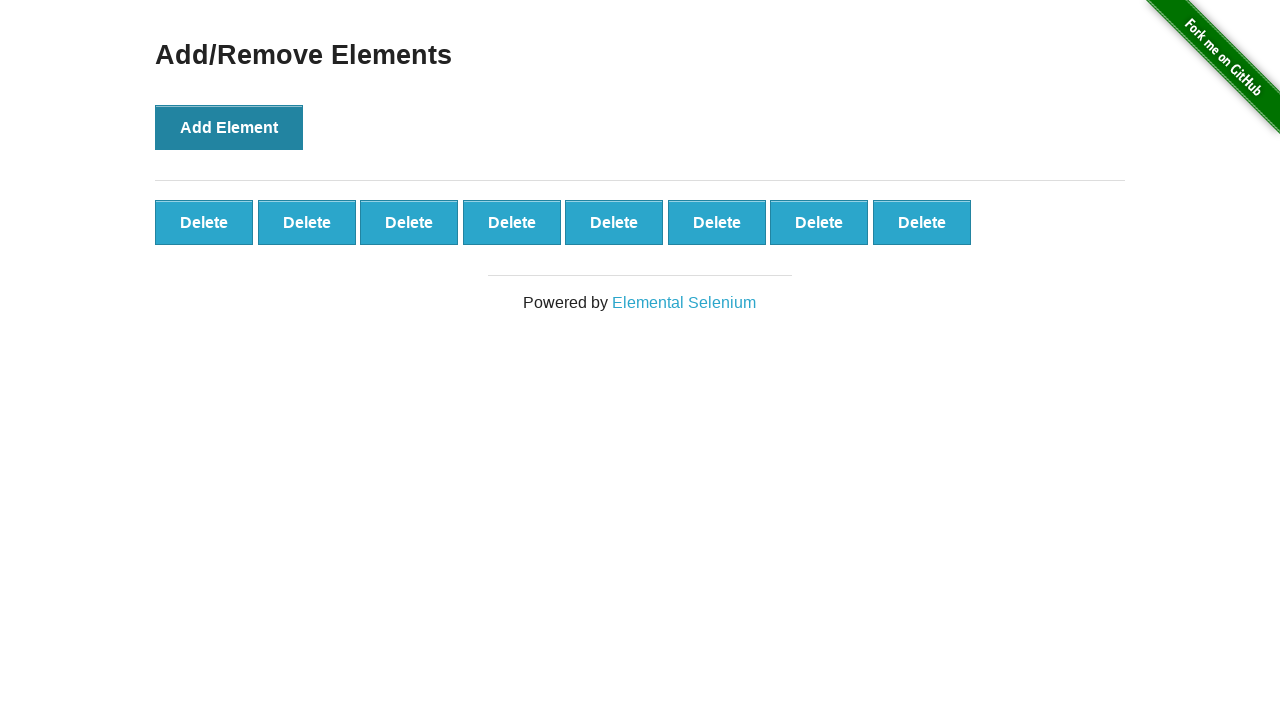

Clicked Add Element button (click 9 of 10) at (229, 127) on button[onclick='addElement()']
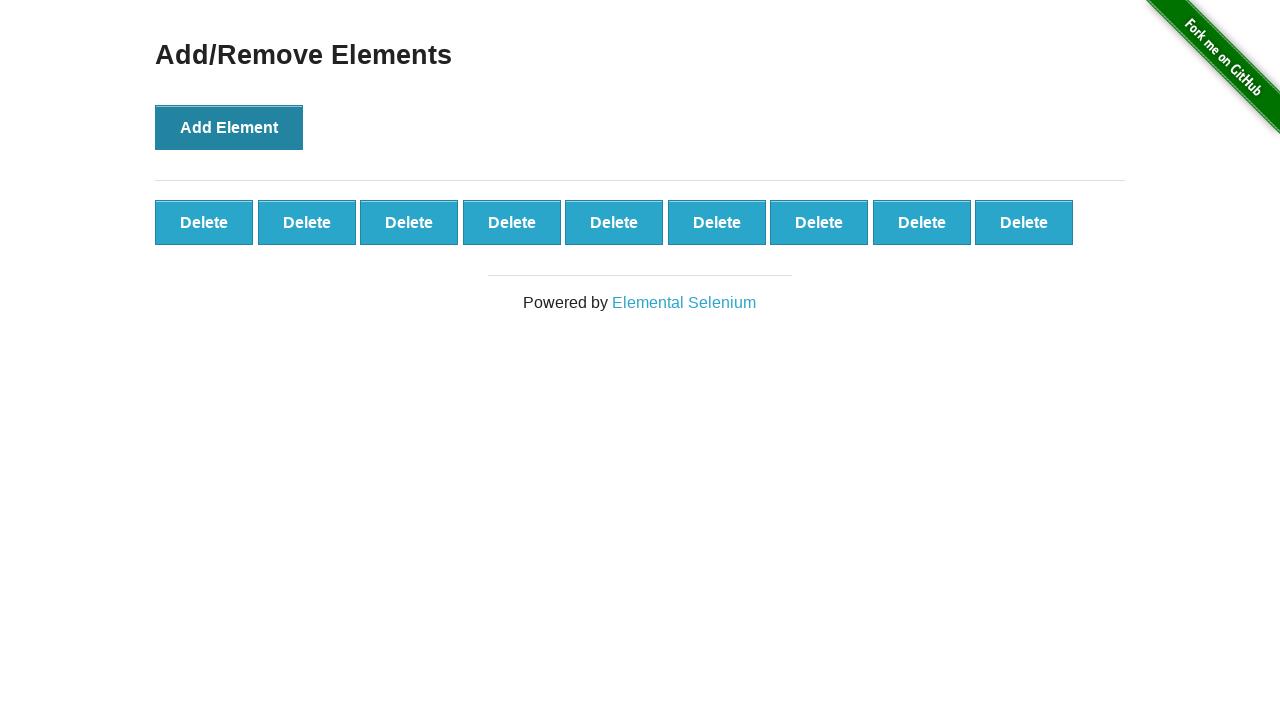

Clicked Add Element button (click 10 of 10) at (229, 127) on button[onclick='addElement()']
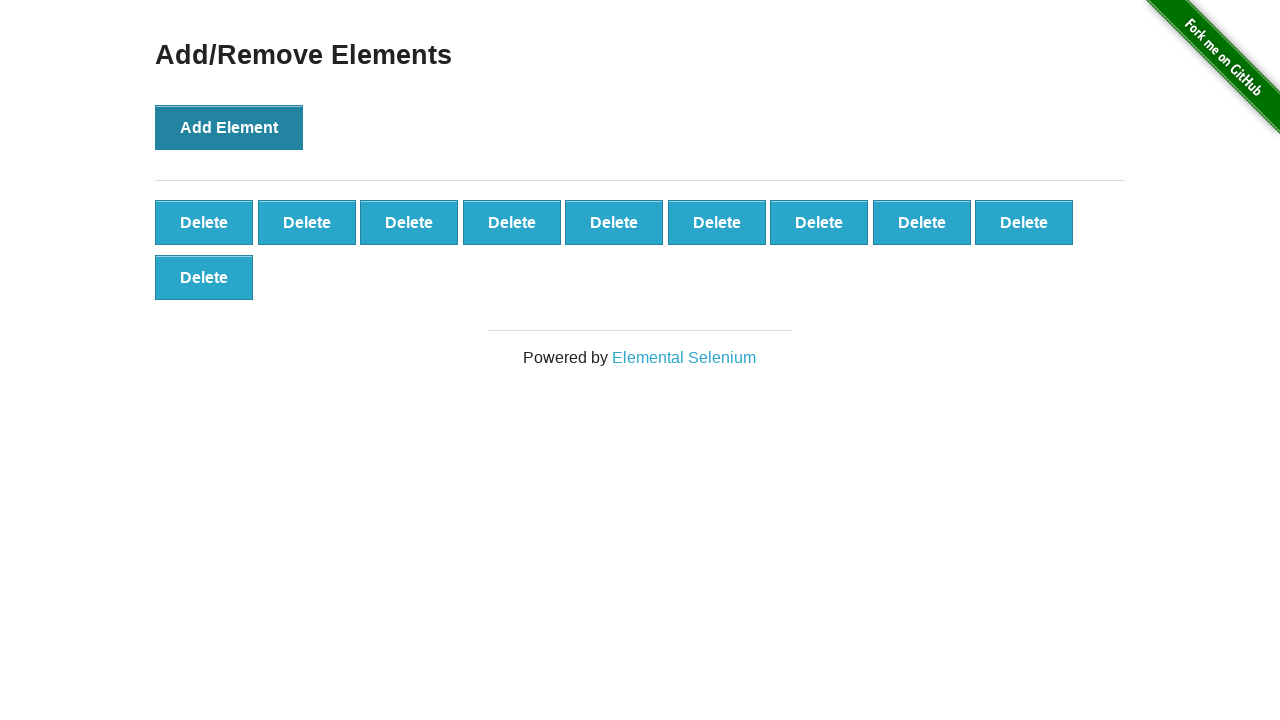

Verified that 10 delete buttons were added to the page
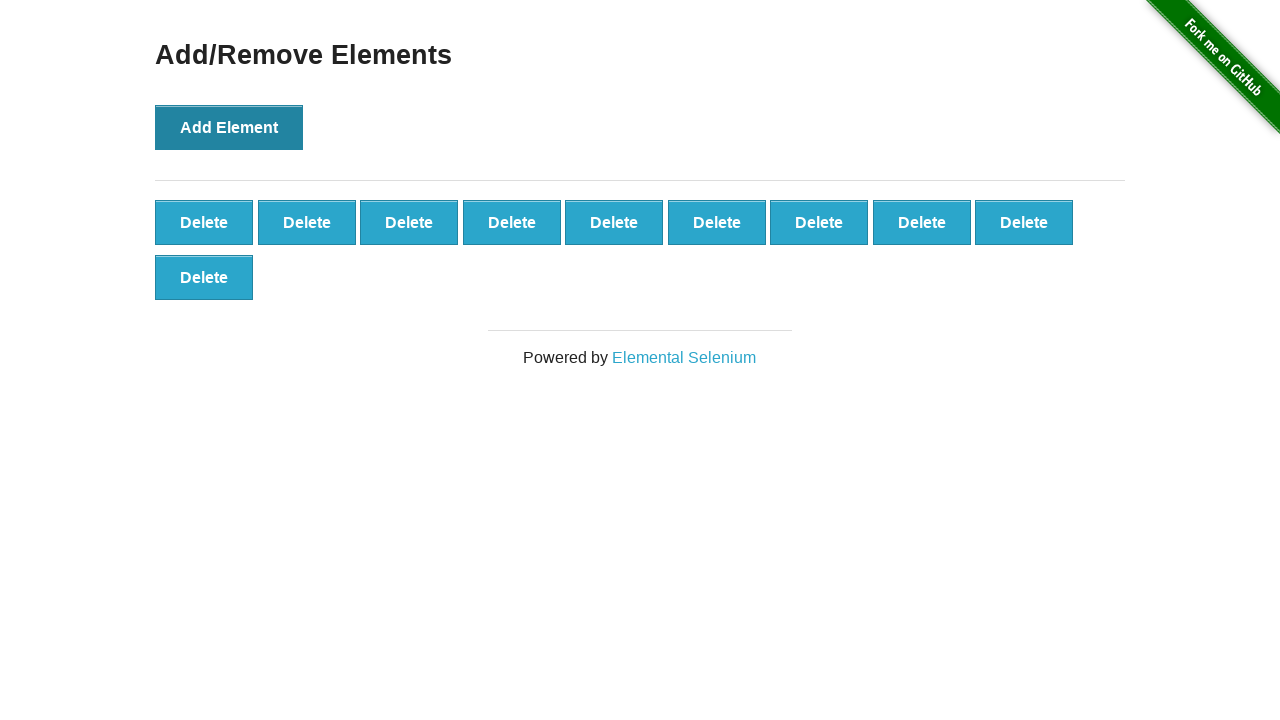

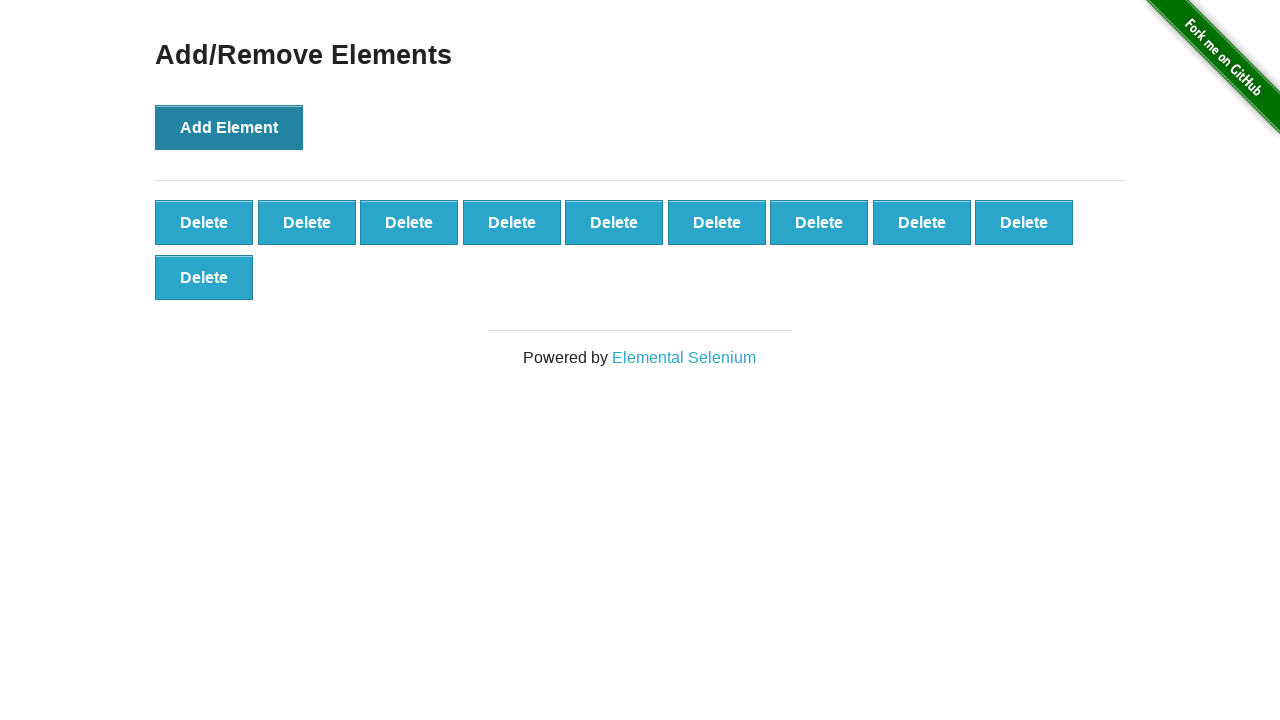